Tests a math exercise page by reading an input value, calculating a logarithmic result, selecting radio and checkbox options, filling in the calculated answer, and submitting the form.

Starting URL: http://suninjuly.github.io/math.html

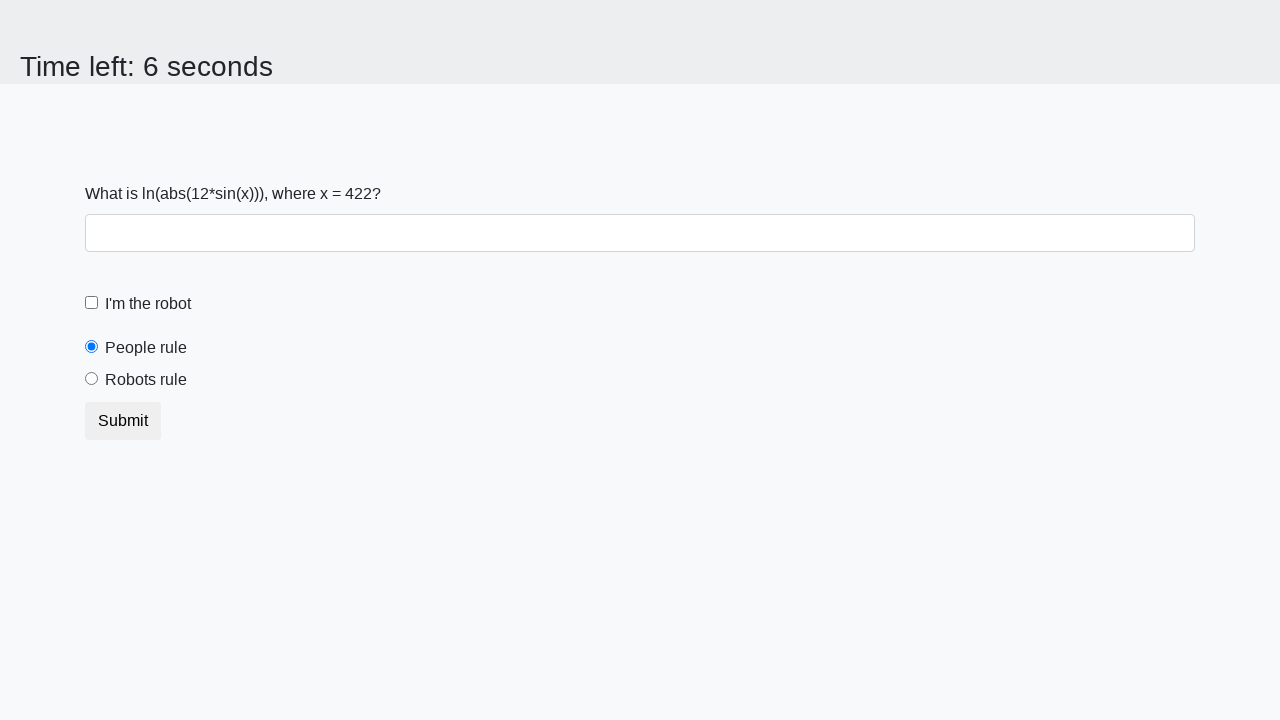

Read x value from input element
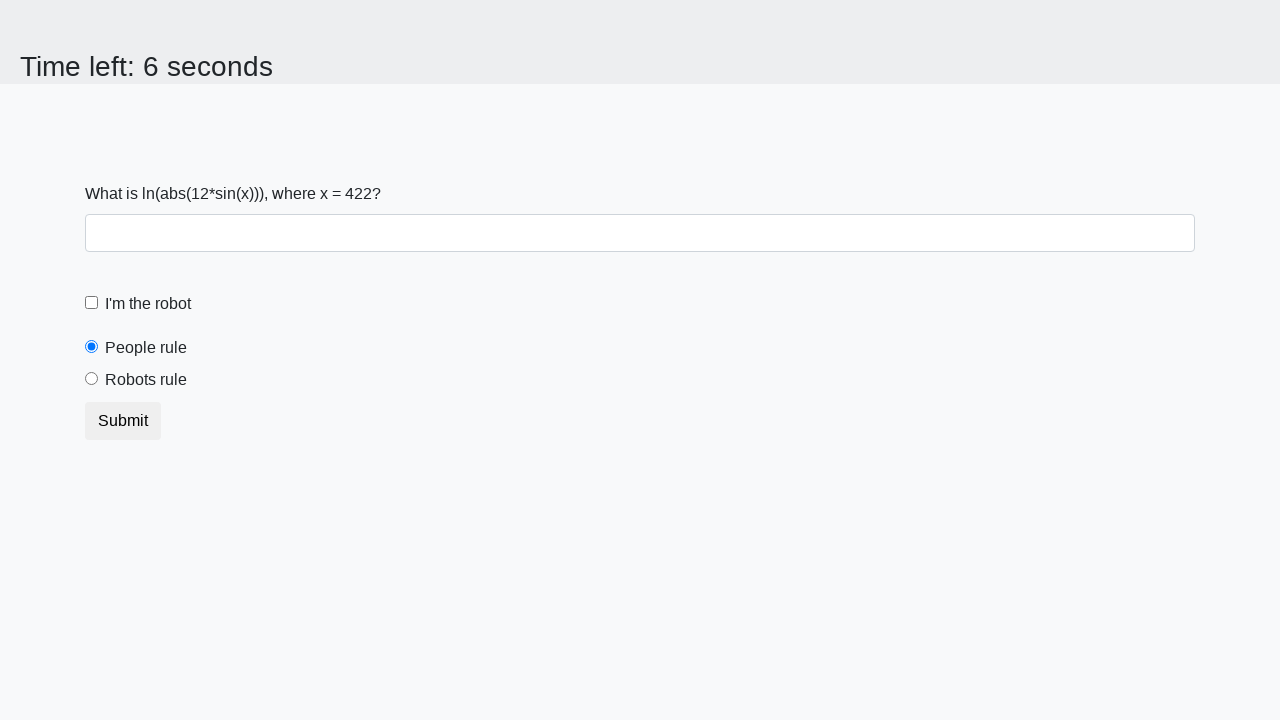

Calculated logarithmic result: log(|12*sin(x)|)
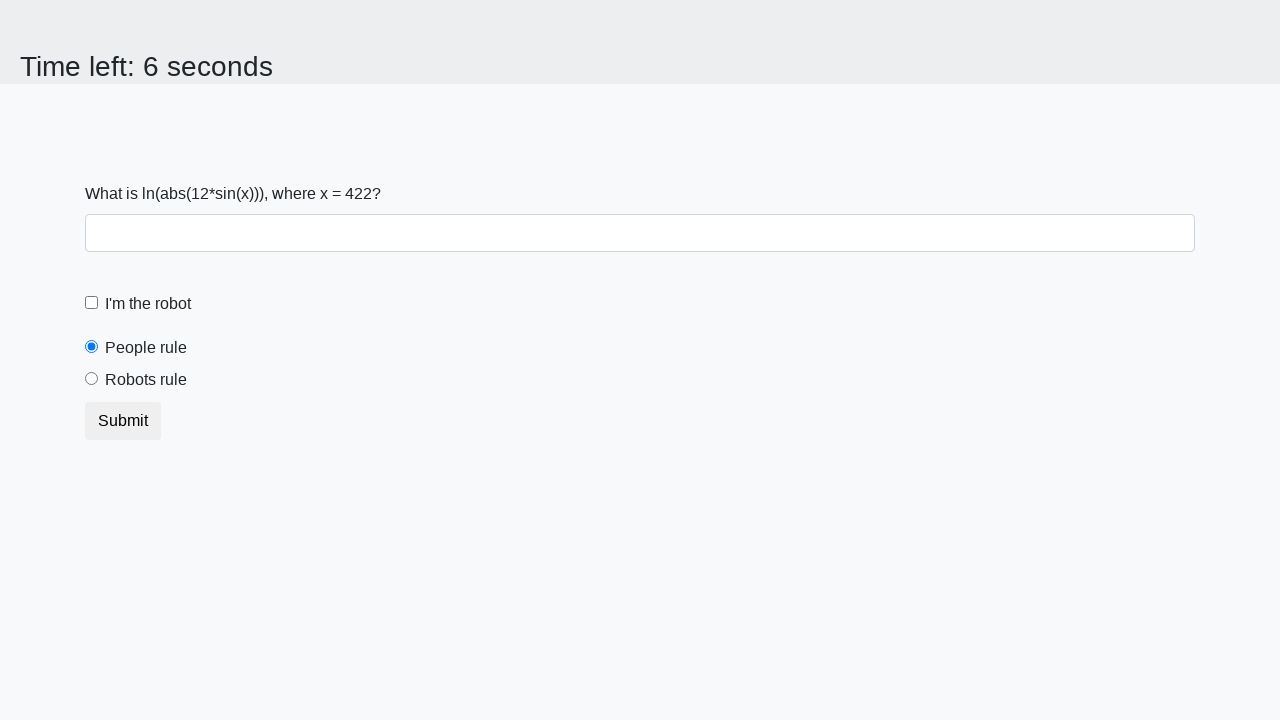

Selected 'robots' radio button at (92, 379) on [value='robots']
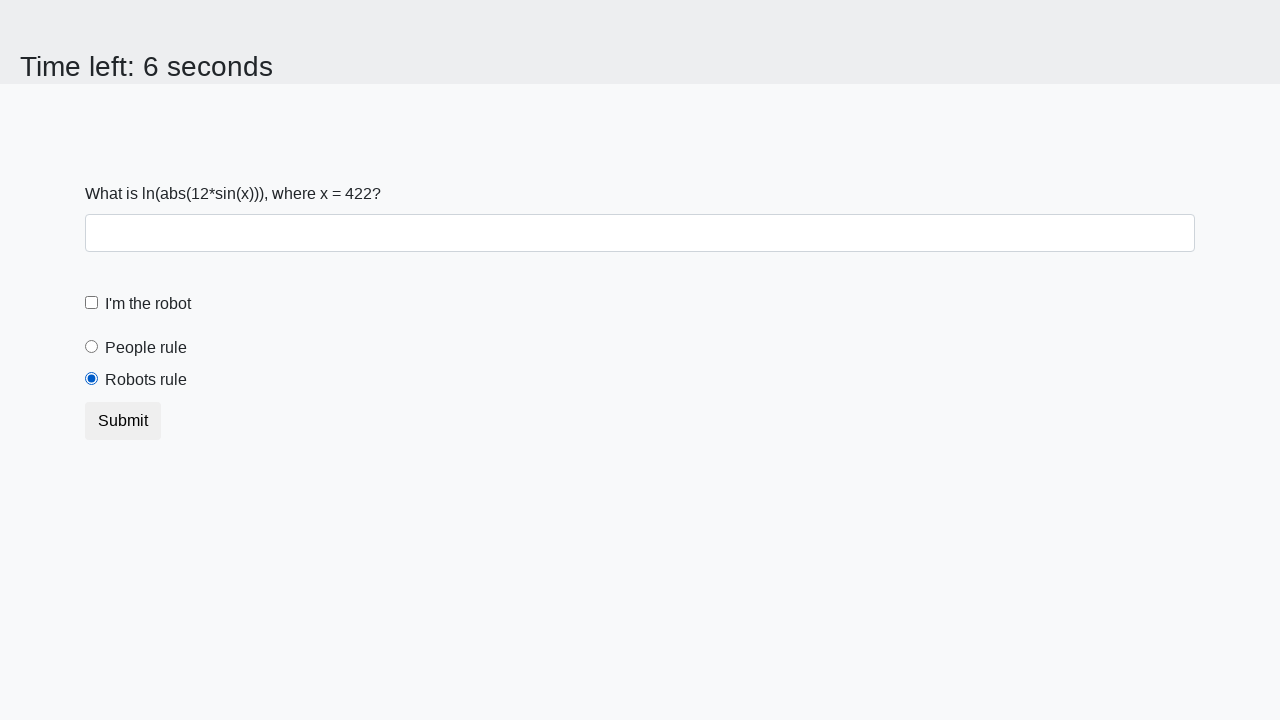

Checked robot checkbox at (92, 303) on #robotCheckbox
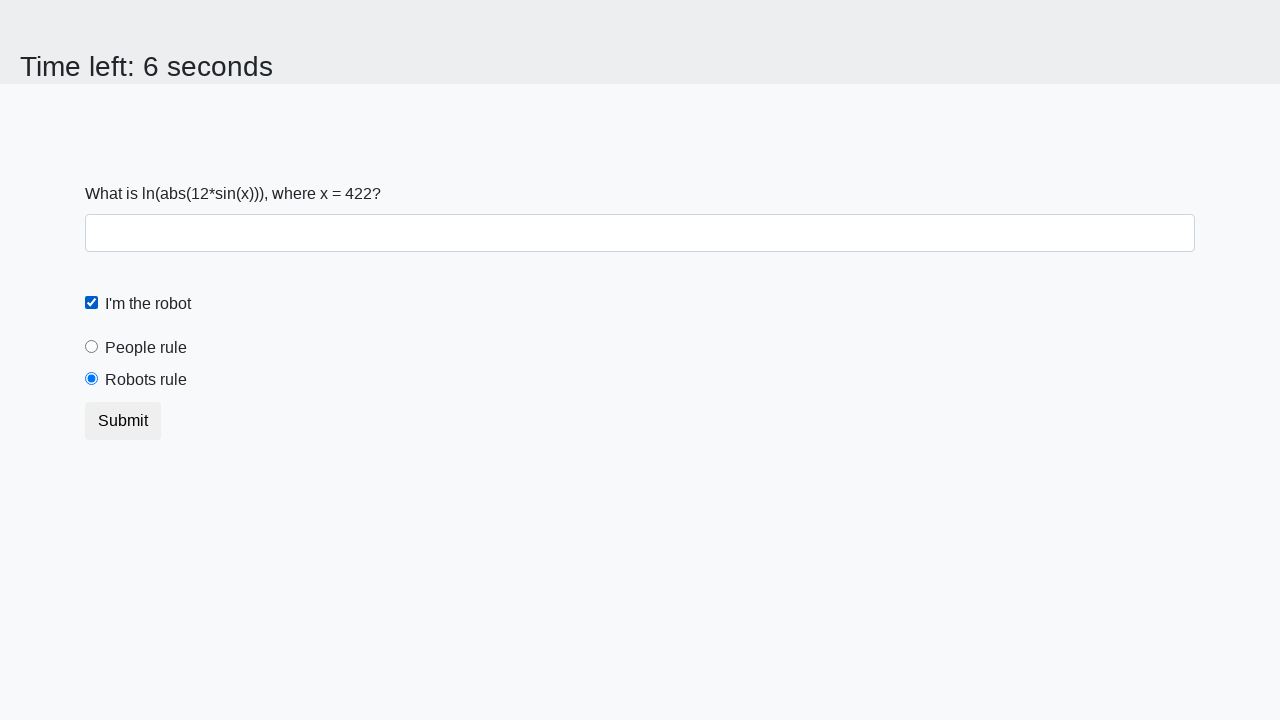

Filled in calculated answer field on #answer
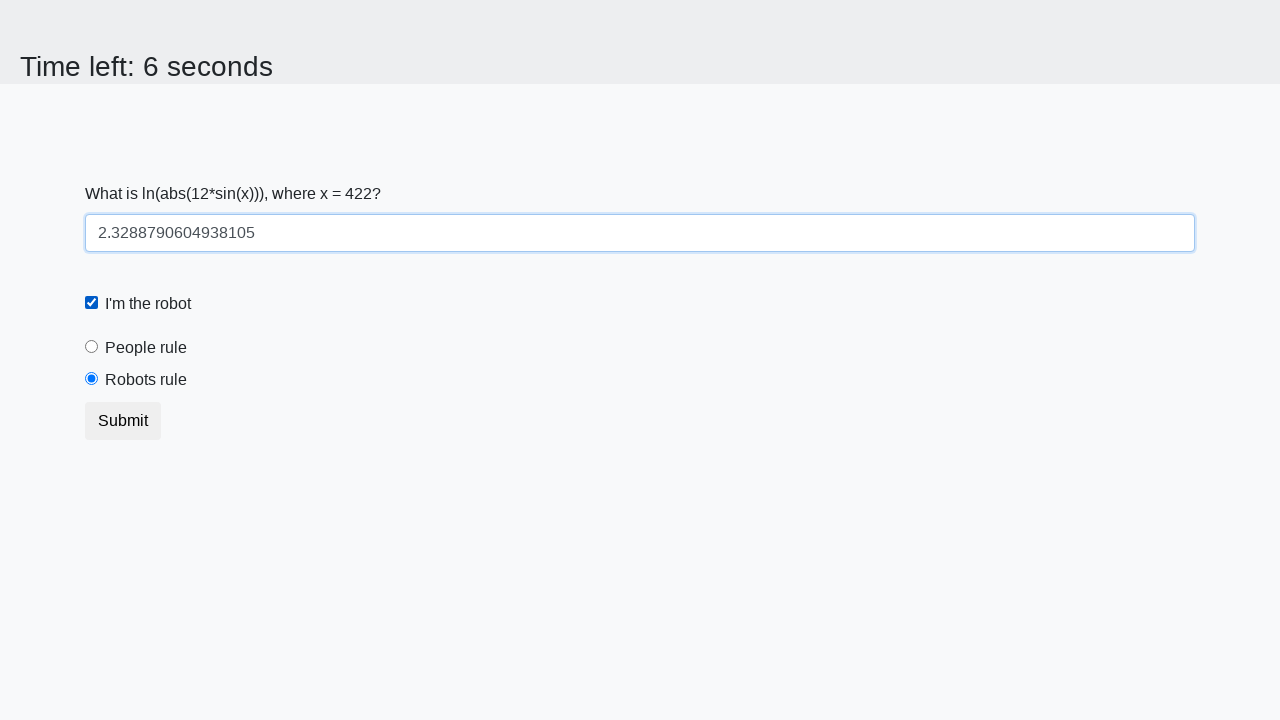

Submitted the form at (123, 421) on [type=submit]
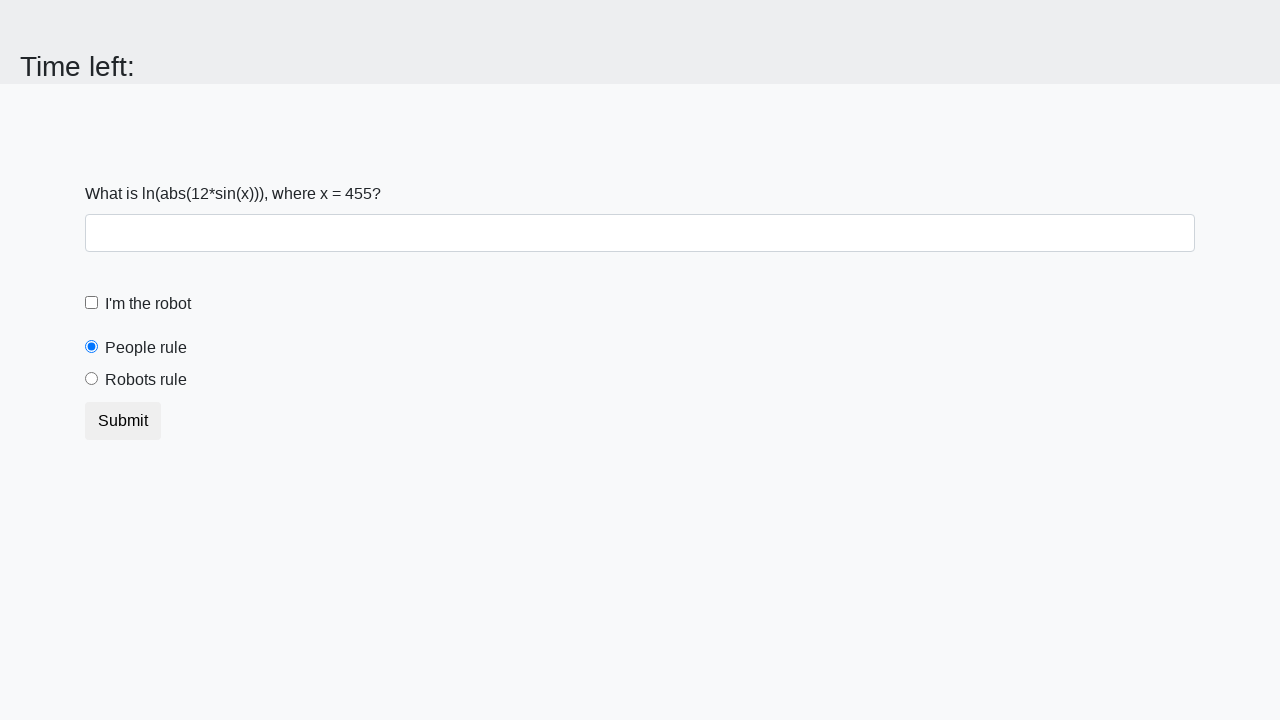

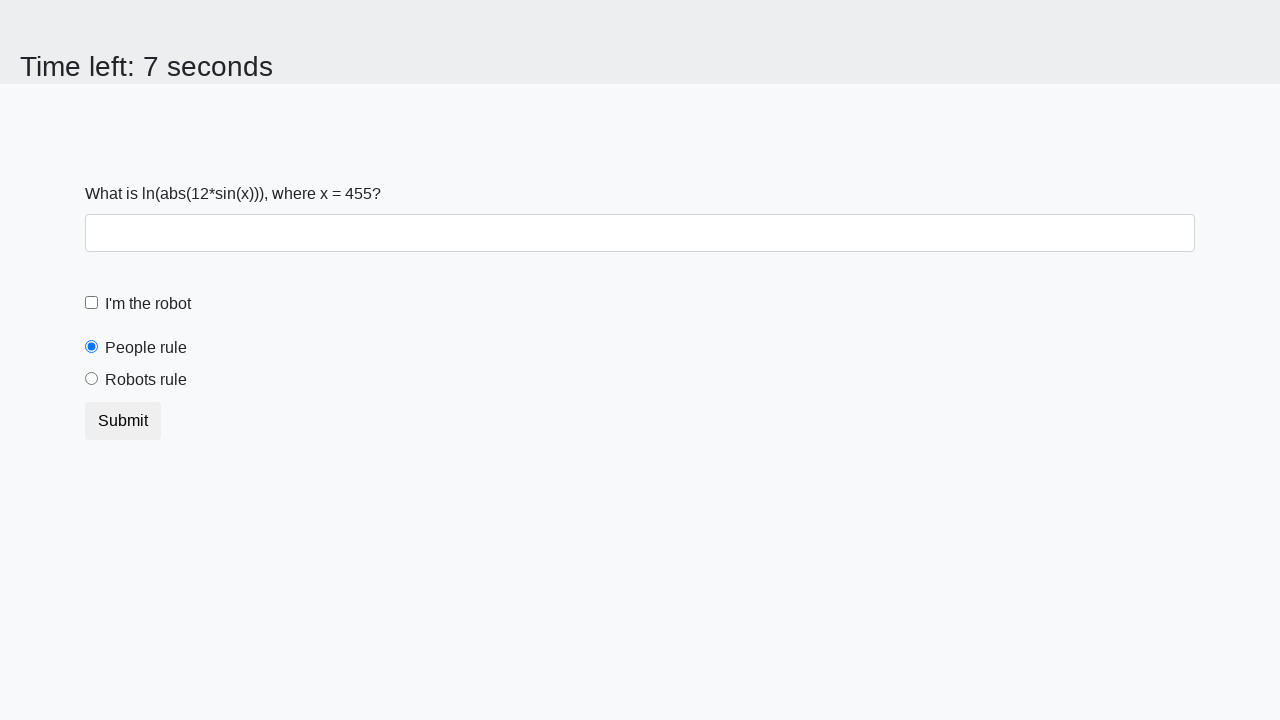